Tests browser zoom functionality by zooming in to 250%, zooming out to 50%, and returning to normal 100% zoom level

Starting URL: https://www.rediff.com/

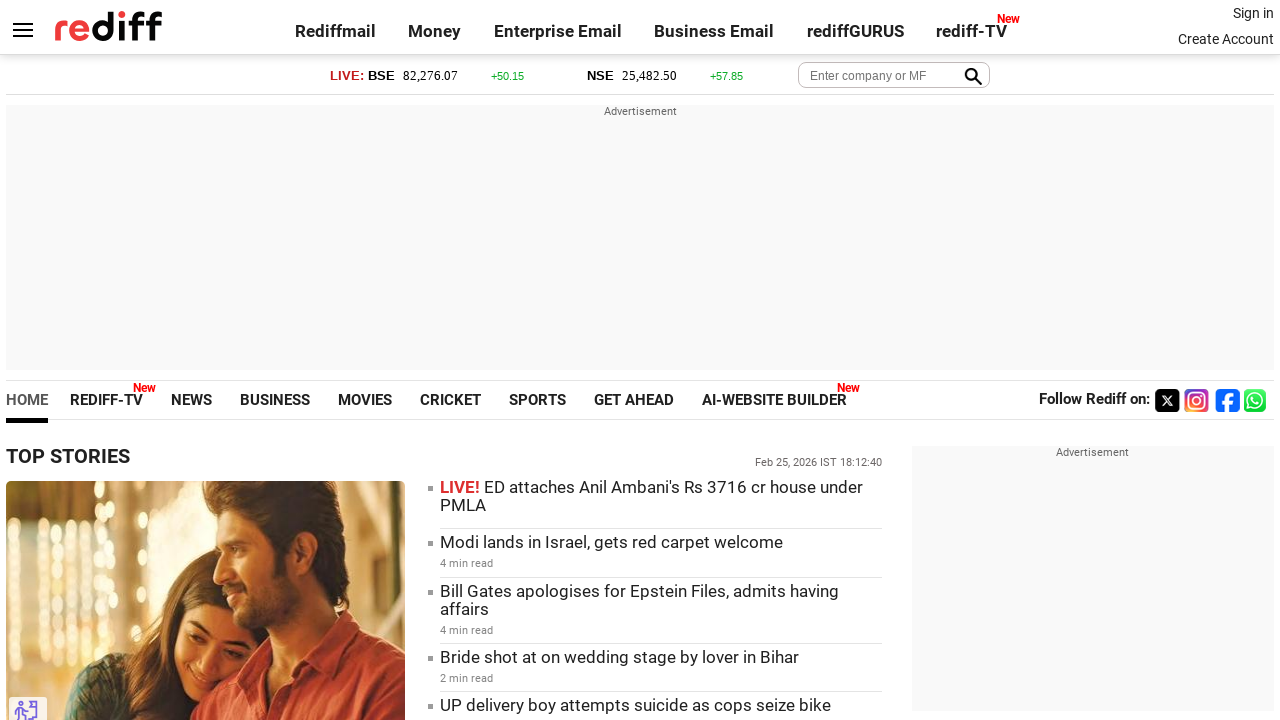

Zoomed in to 250%
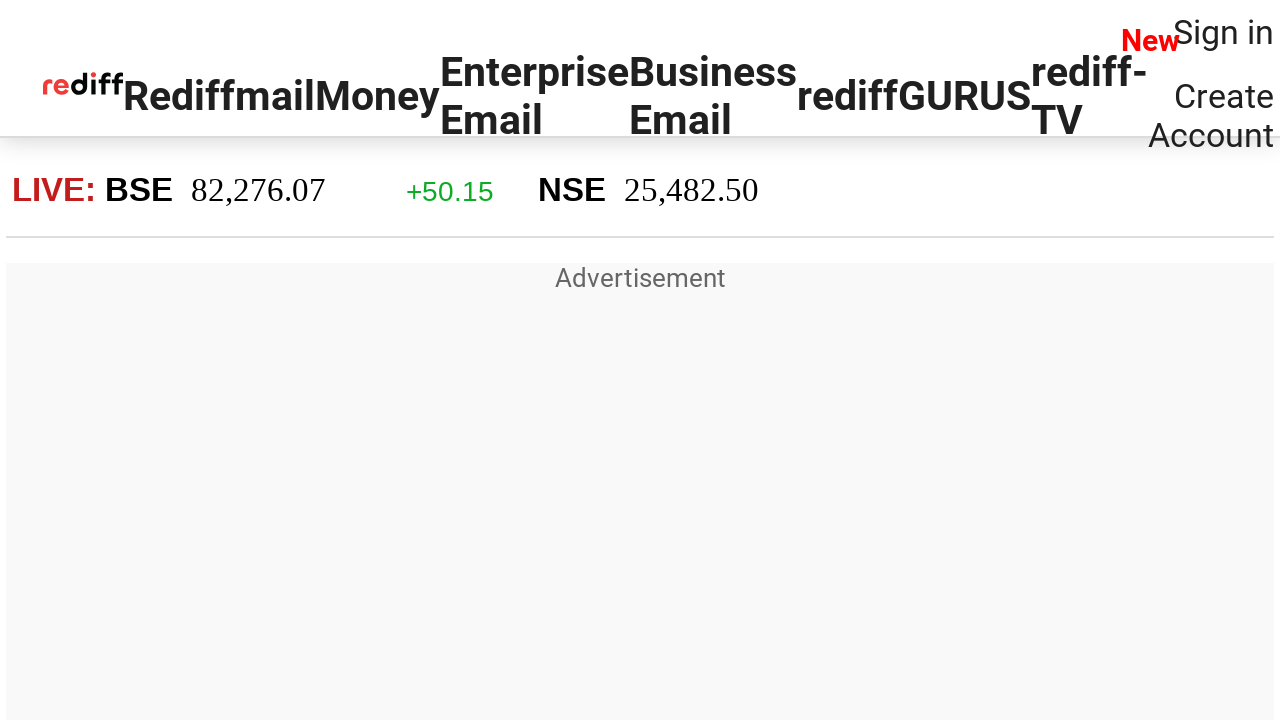

Waited 2 seconds for zoom effect to be visible at 250%
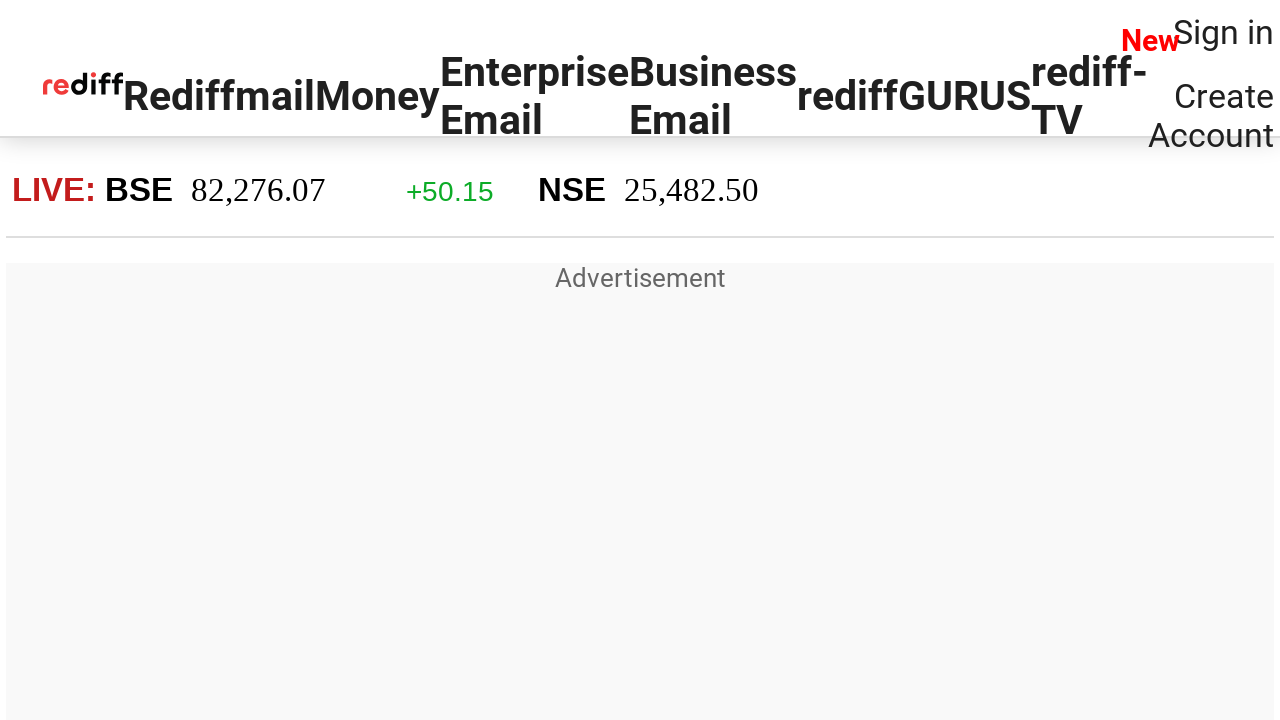

Zoomed out to 50%
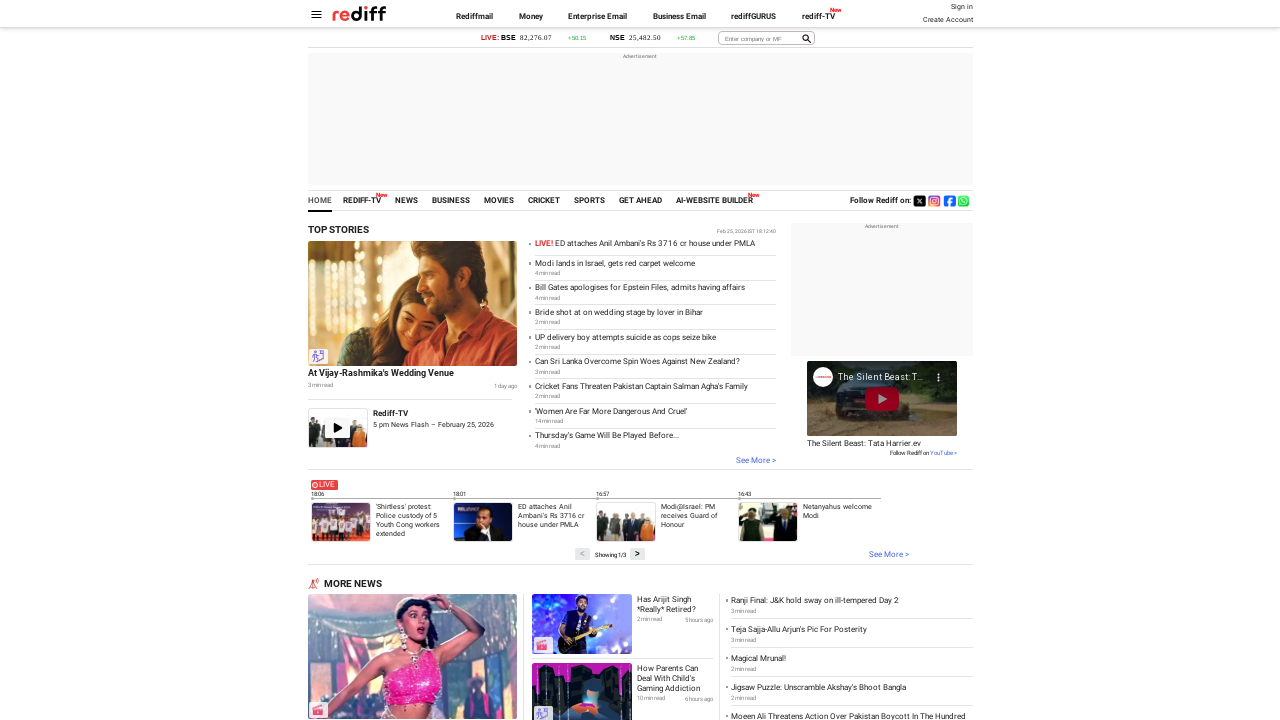

Waited 2 seconds for zoom effect to be visible at 50%
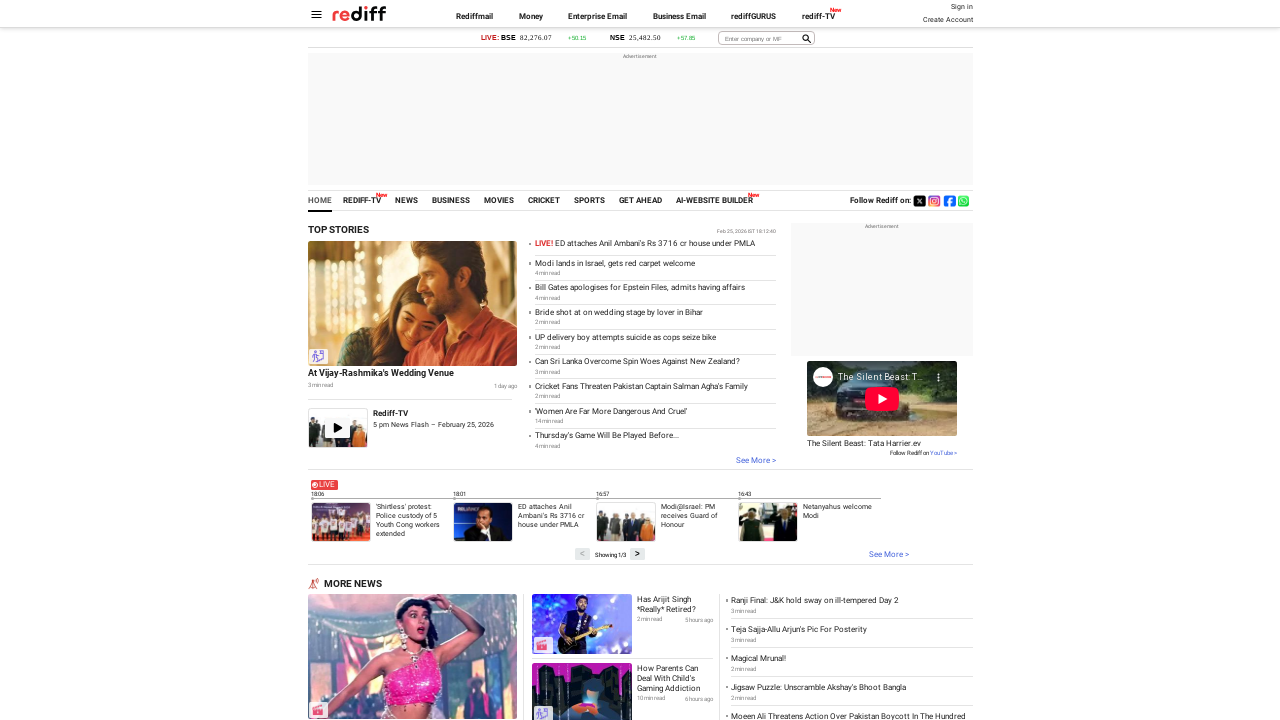

Returned to normal zoom level of 100%
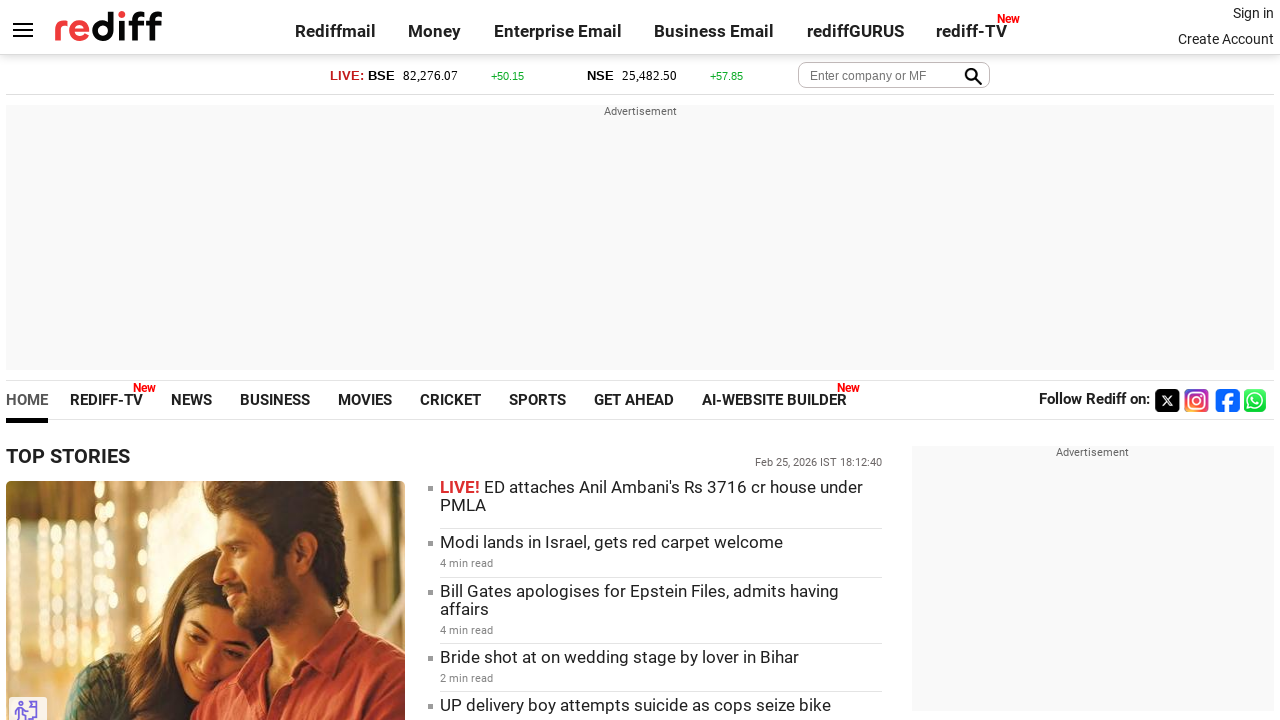

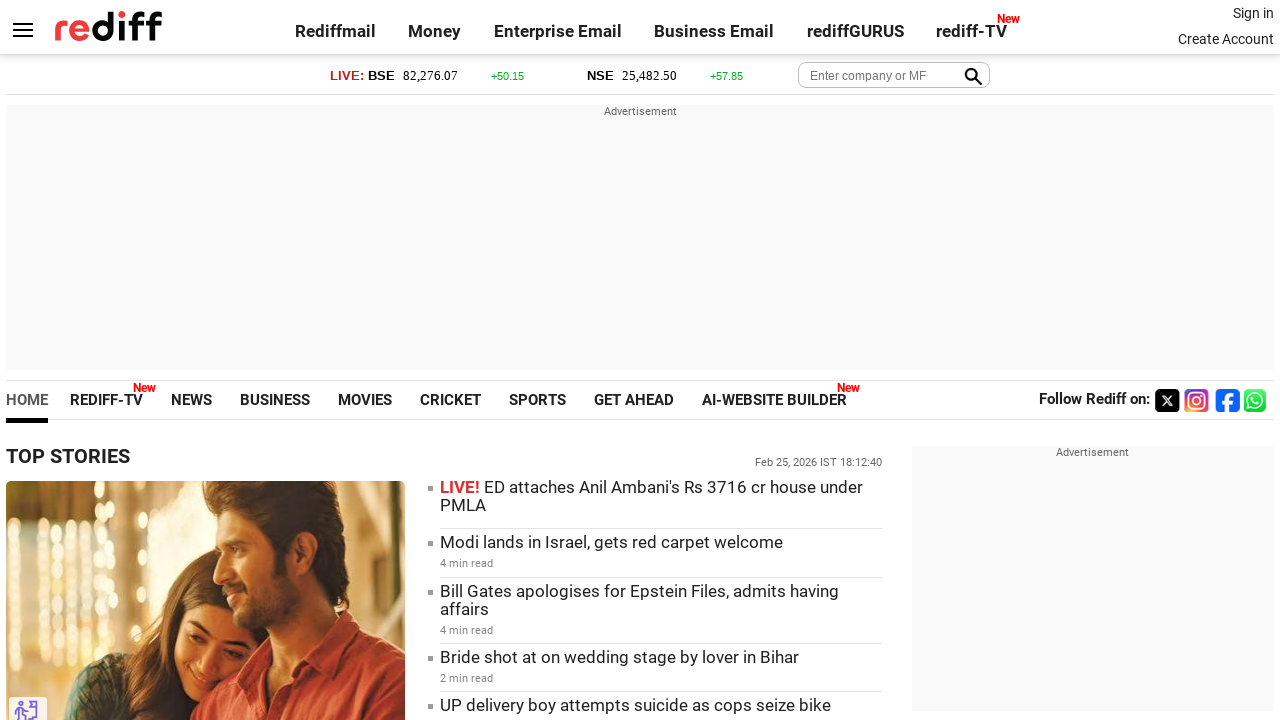